Tests a text box form by filling in name, email, current address, and permanent address fields, then submitting the form

Starting URL: https://demoqa.com/text-box

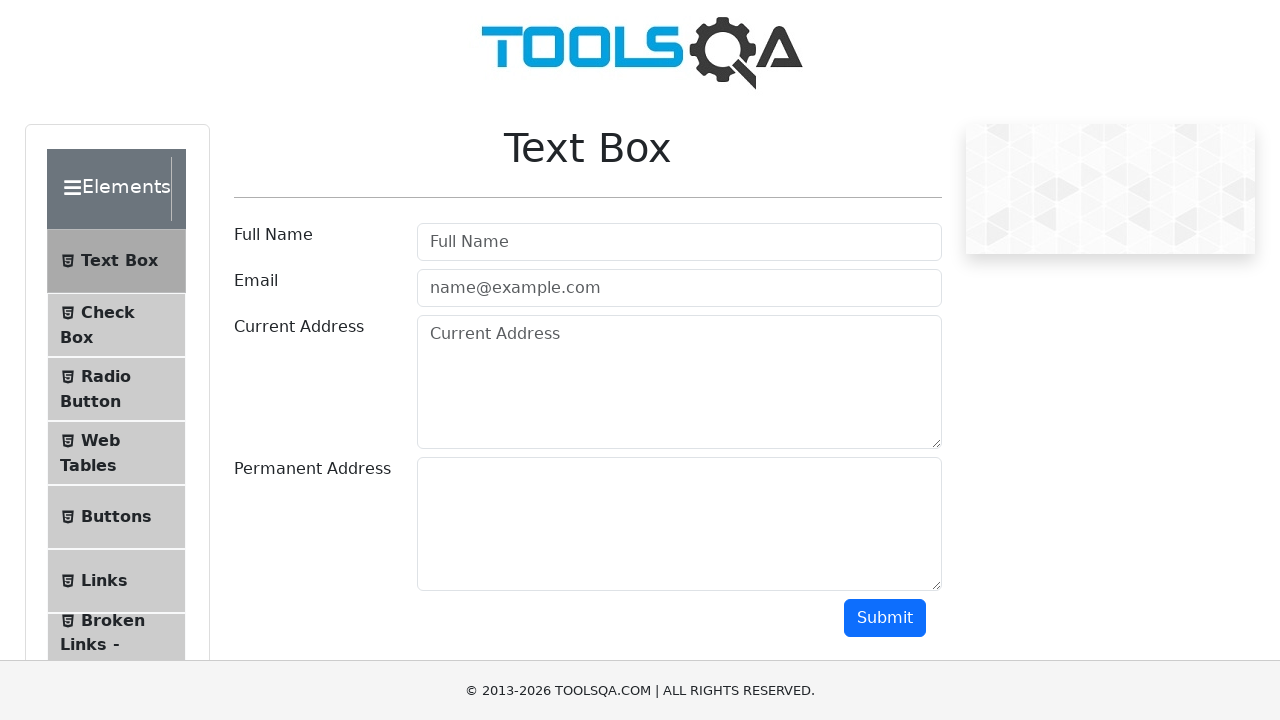

Filled name field with 'Cristian' on //input[contains(@id,'userName')]
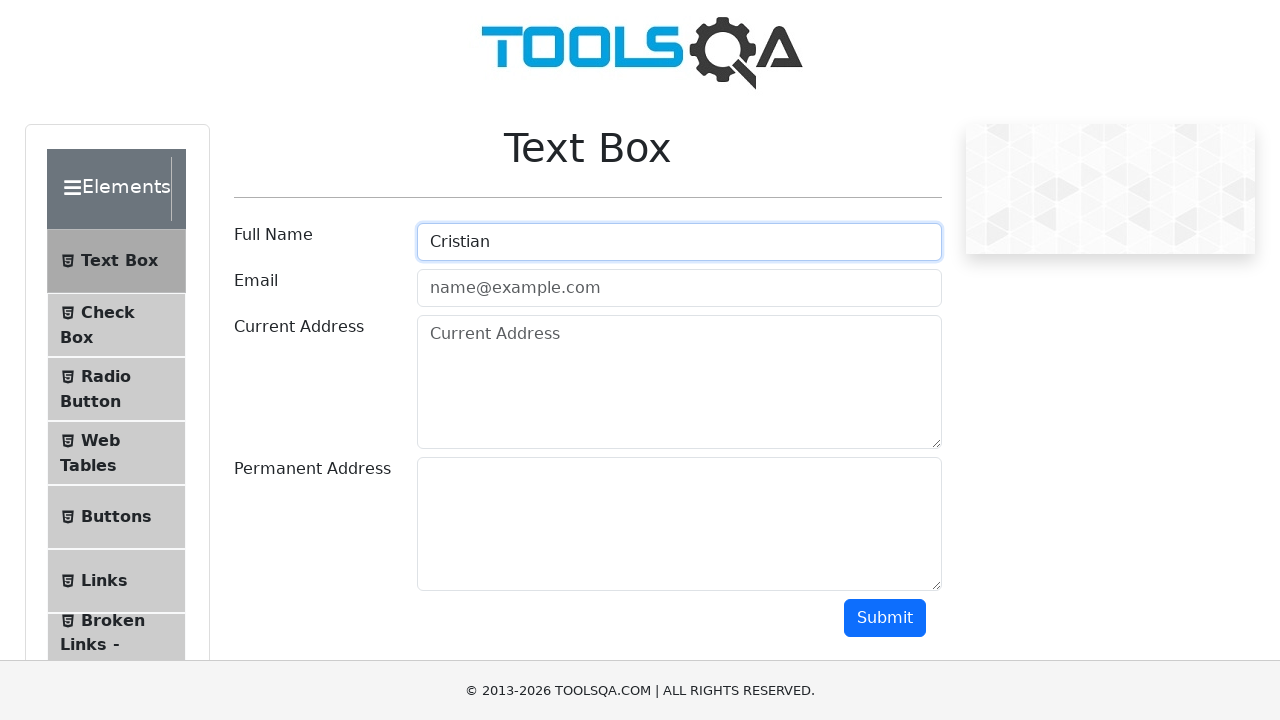

Filled email field with 'cristian@gmail.com' on //input[contains(@id,'userEmail')]
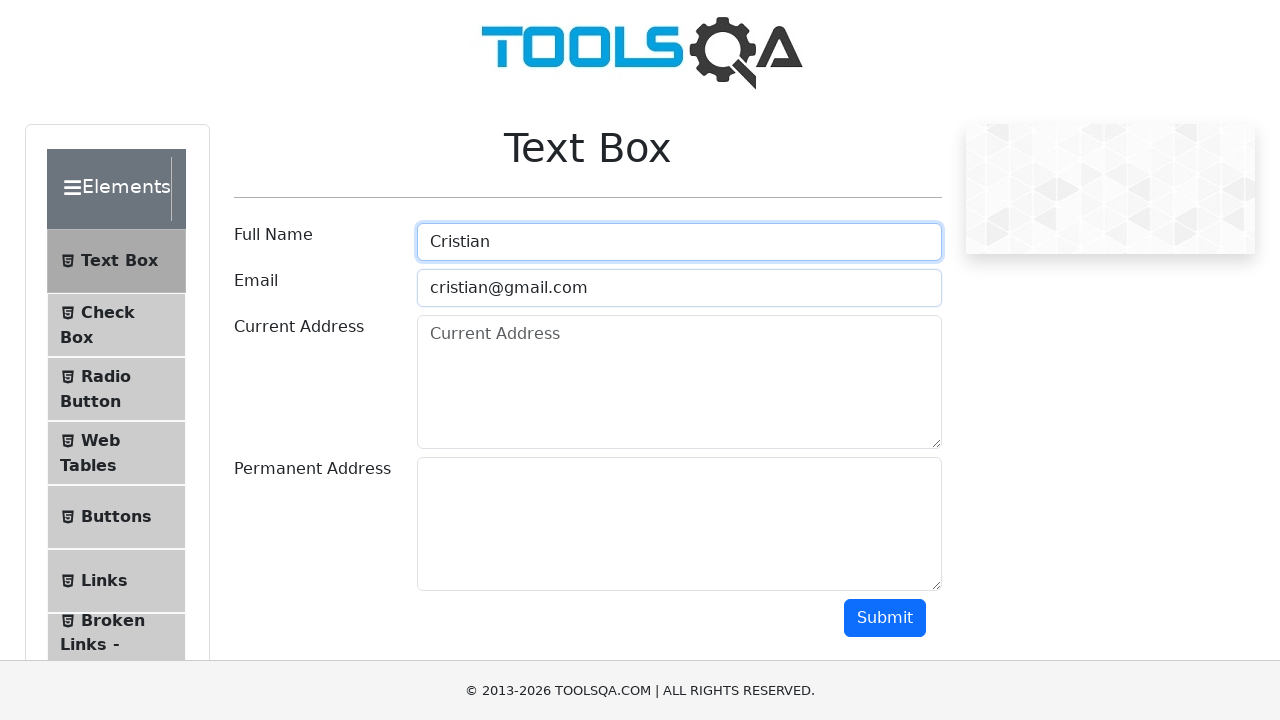

Filled current address field with 'This is a test current address 1' on //textarea[contains(@id,'currentAddress')]
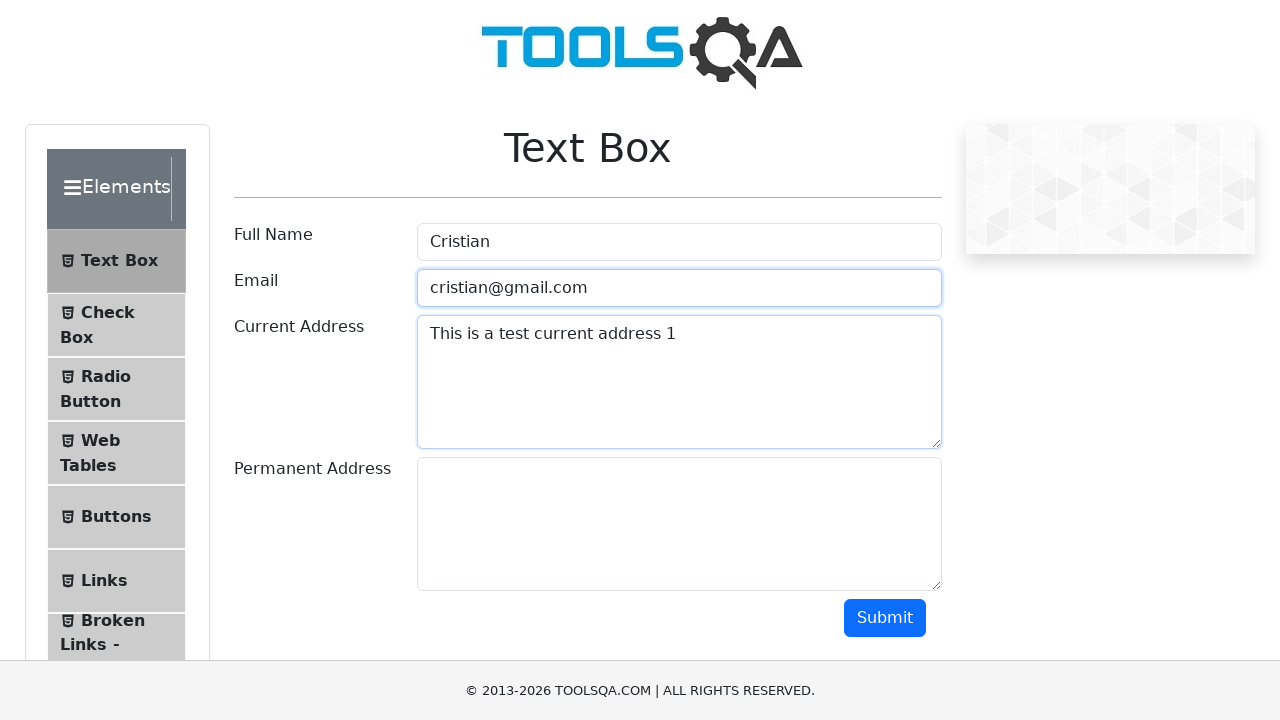

Filled permanent address field with 'This is a test current address 2' on //textarea[contains(@id,'permanentAddress')]
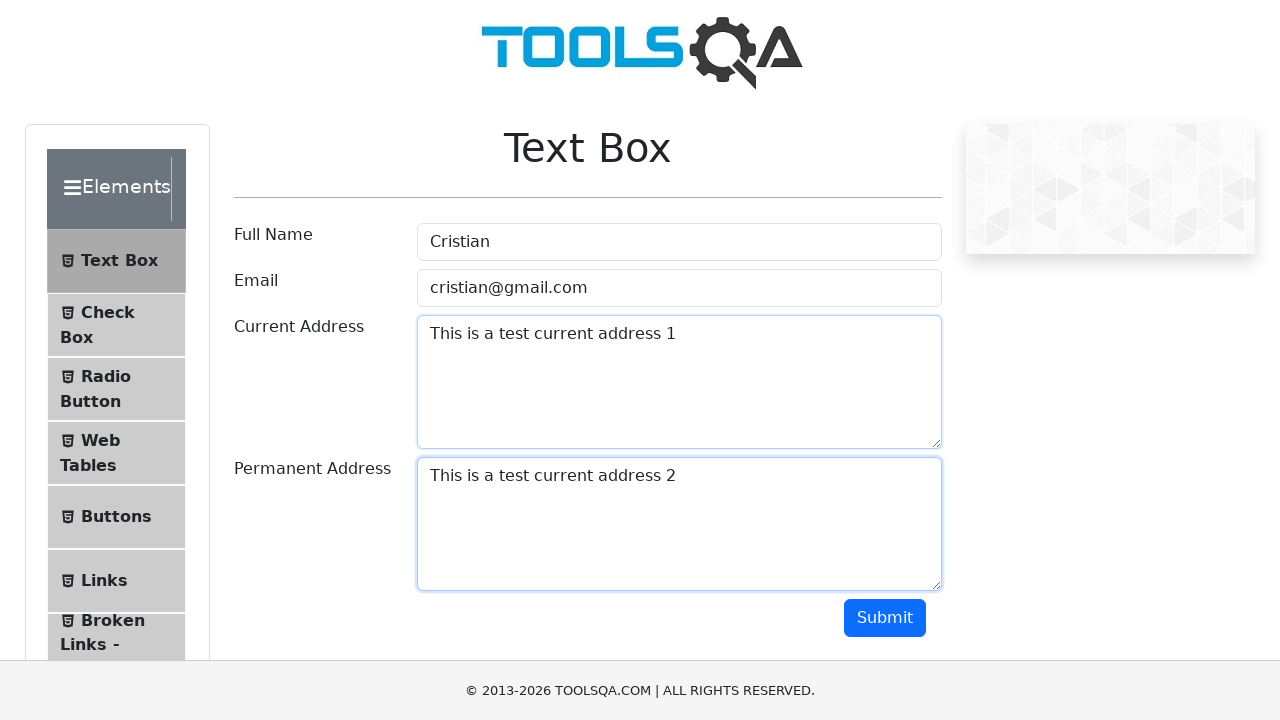

Located submit button
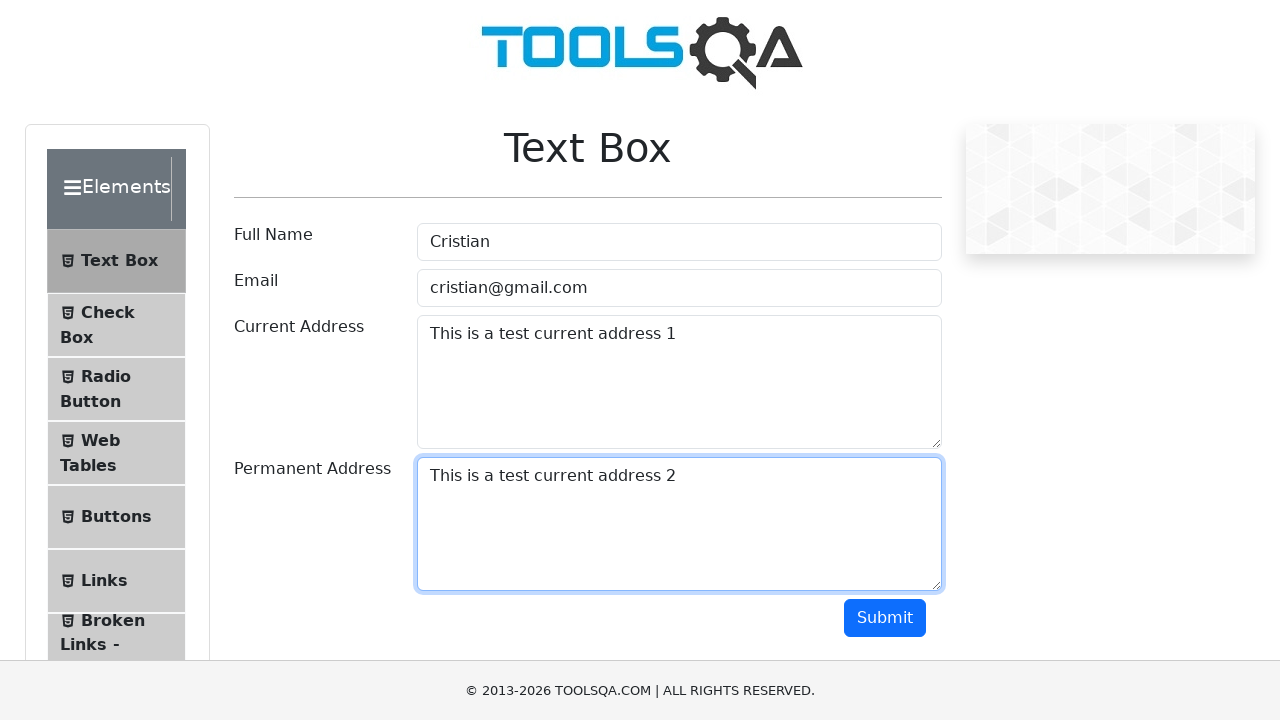

Scrolled submit button into view
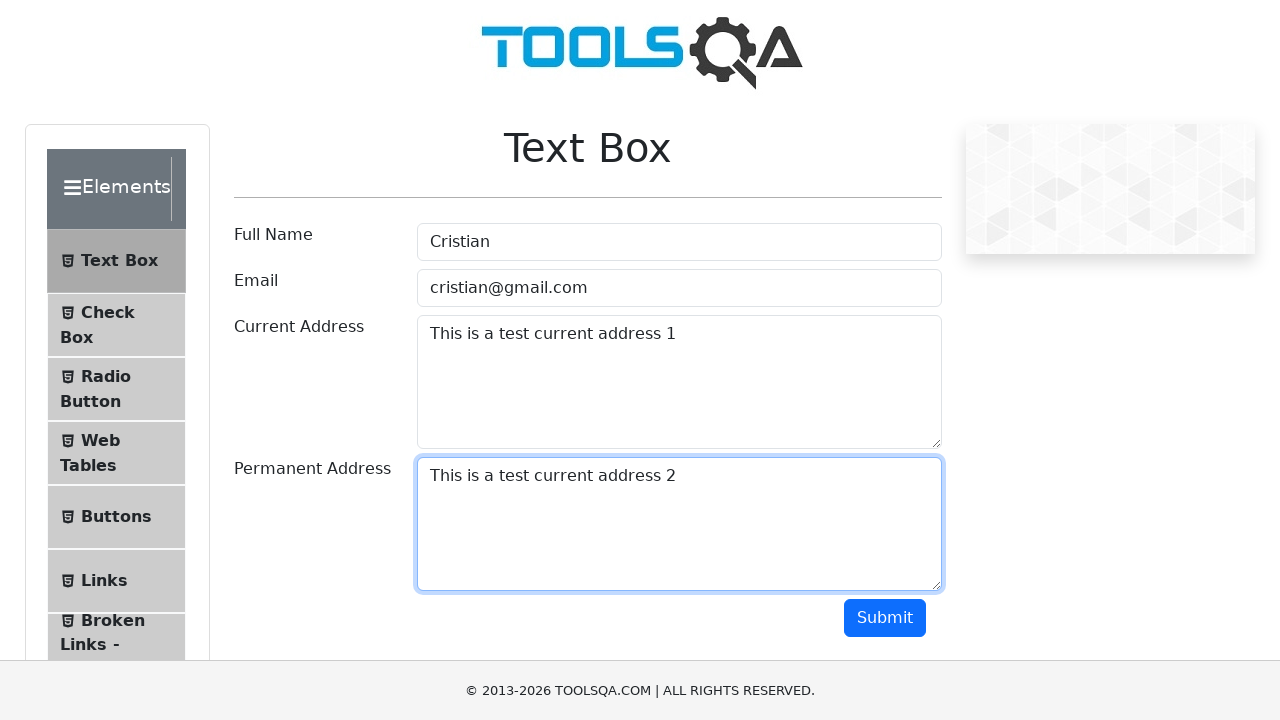

Clicked submit button to submit form at (885, 618) on xpath=//button[contains(@id,'submit')]
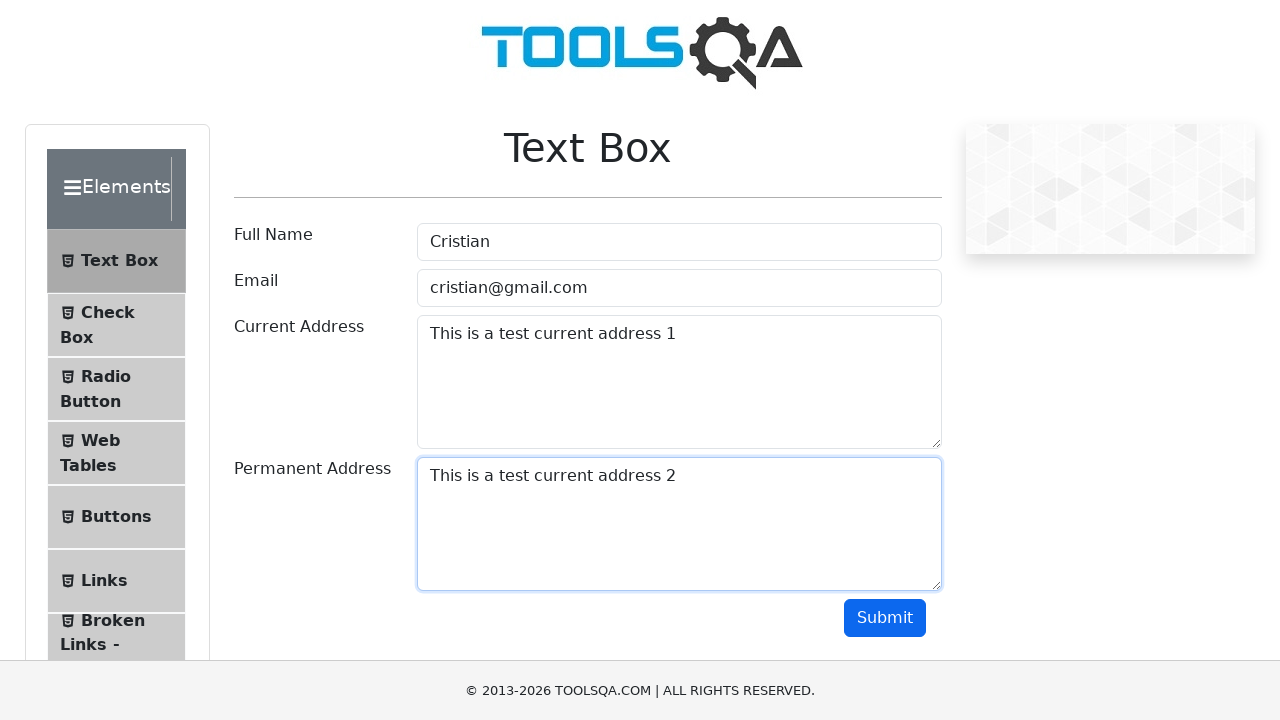

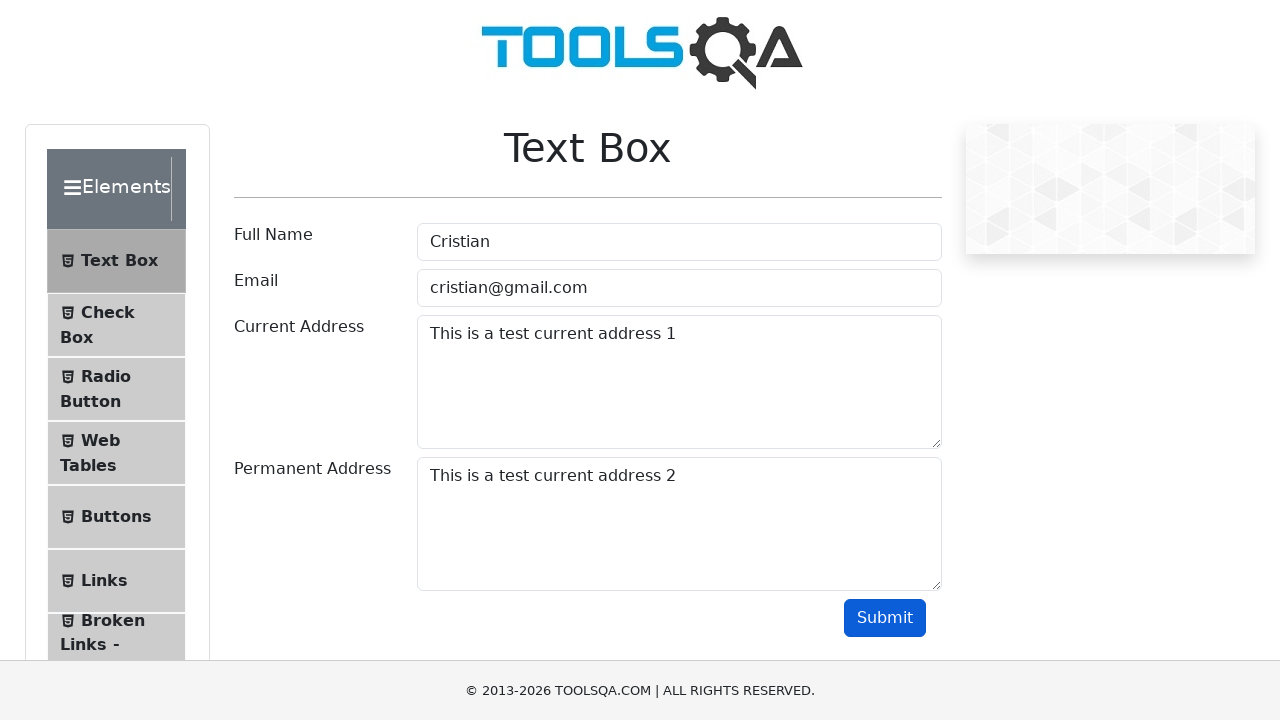